Tests date selection functionality on a calendar by selecting year, month, and day from dropdown menus and clicking on a specific date

Starting URL: https://www.janmatithi.in/

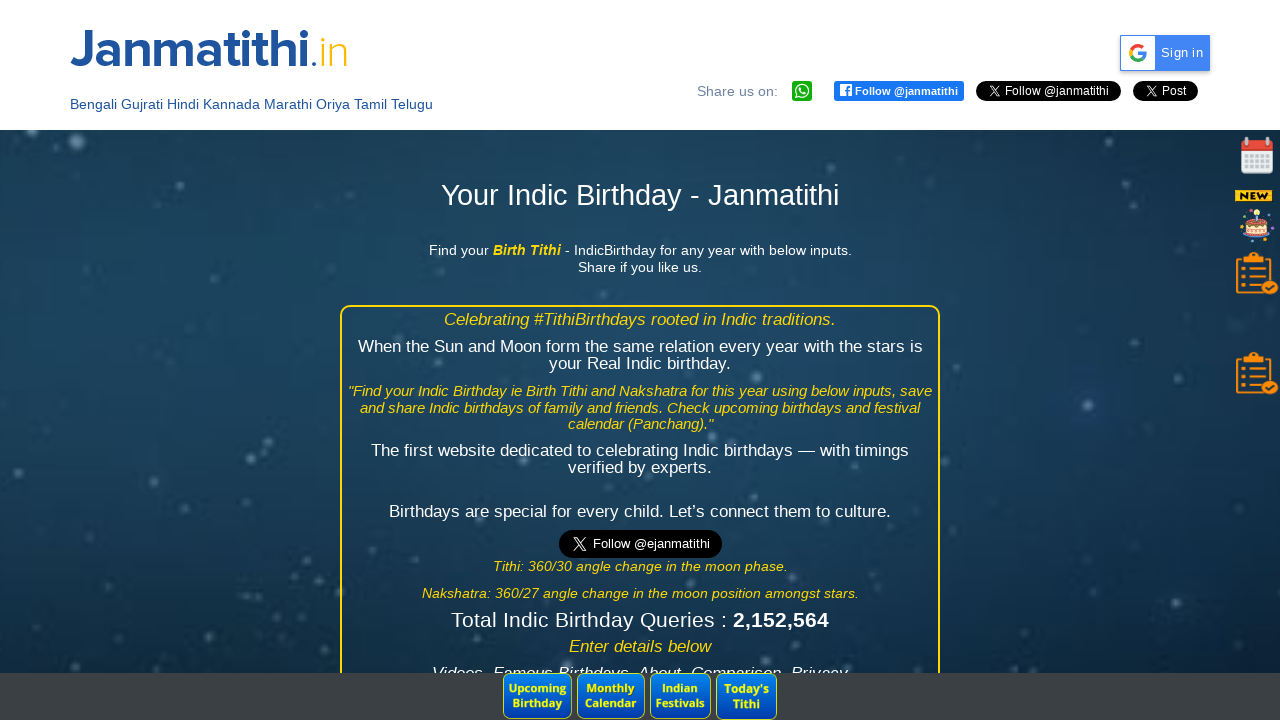

Clicked on date input field to open calendar at (445, 361) on #bdate
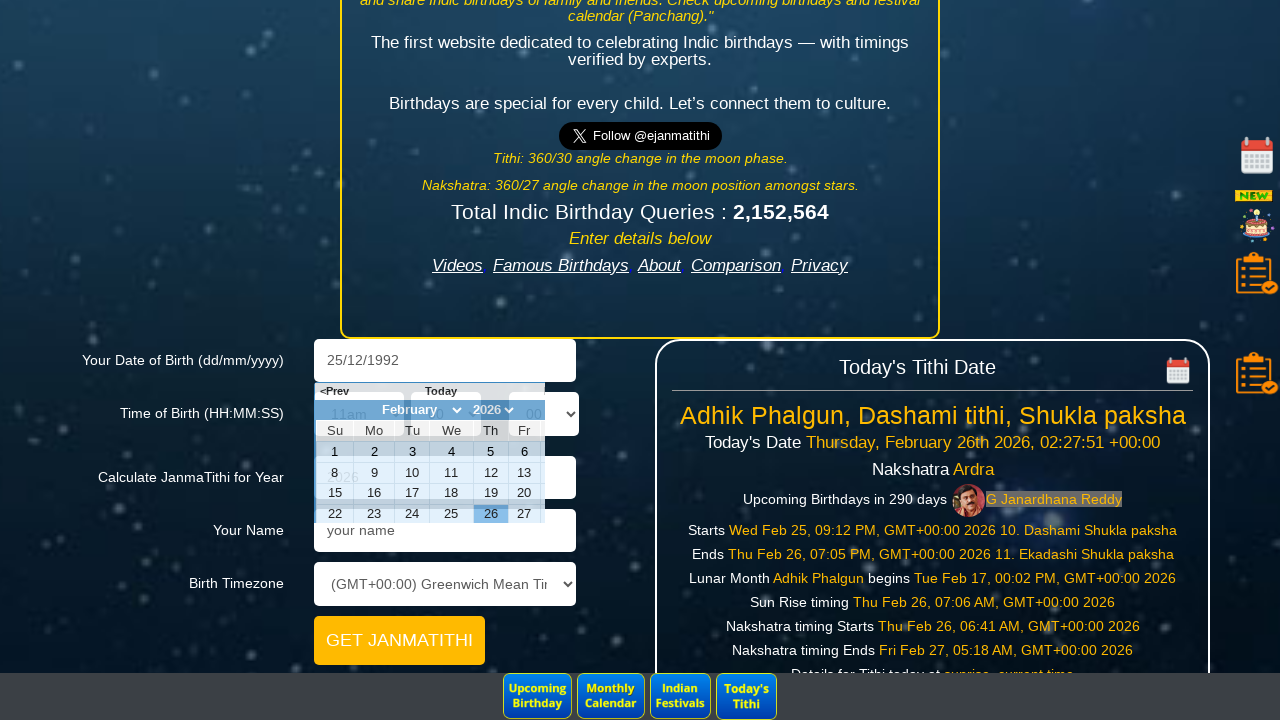

Selected year 1980 from year dropdown on xpath=//*[@title='Change the year']
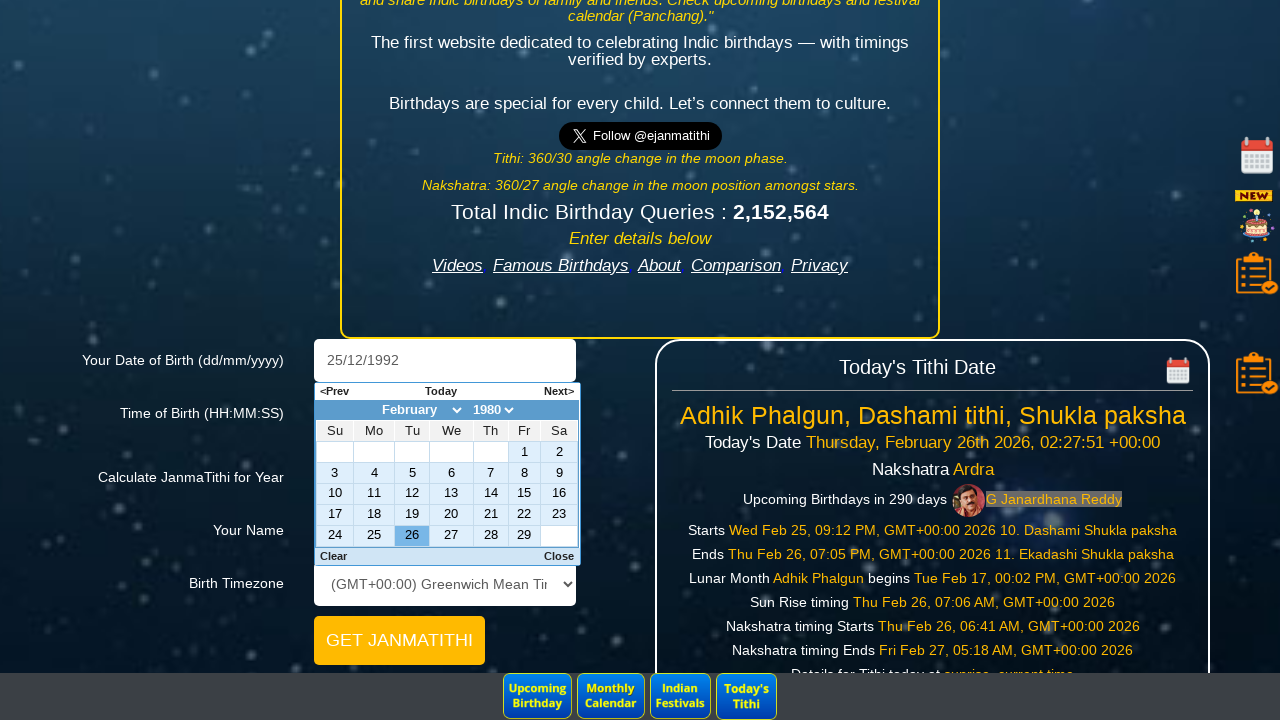

Selected October from month dropdown on xpath=//*[@title='Change the month']
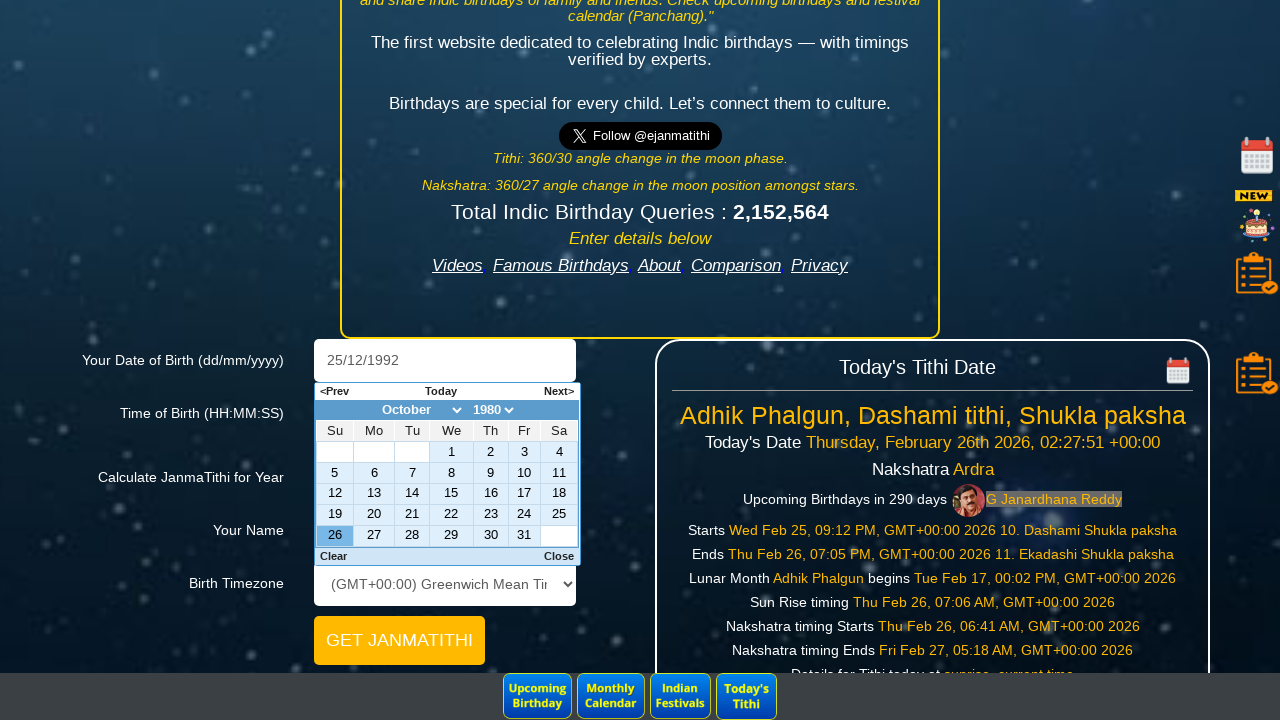

Clicked on day 20 to select the date at (374, 515) on xpath=//a[text()='20']
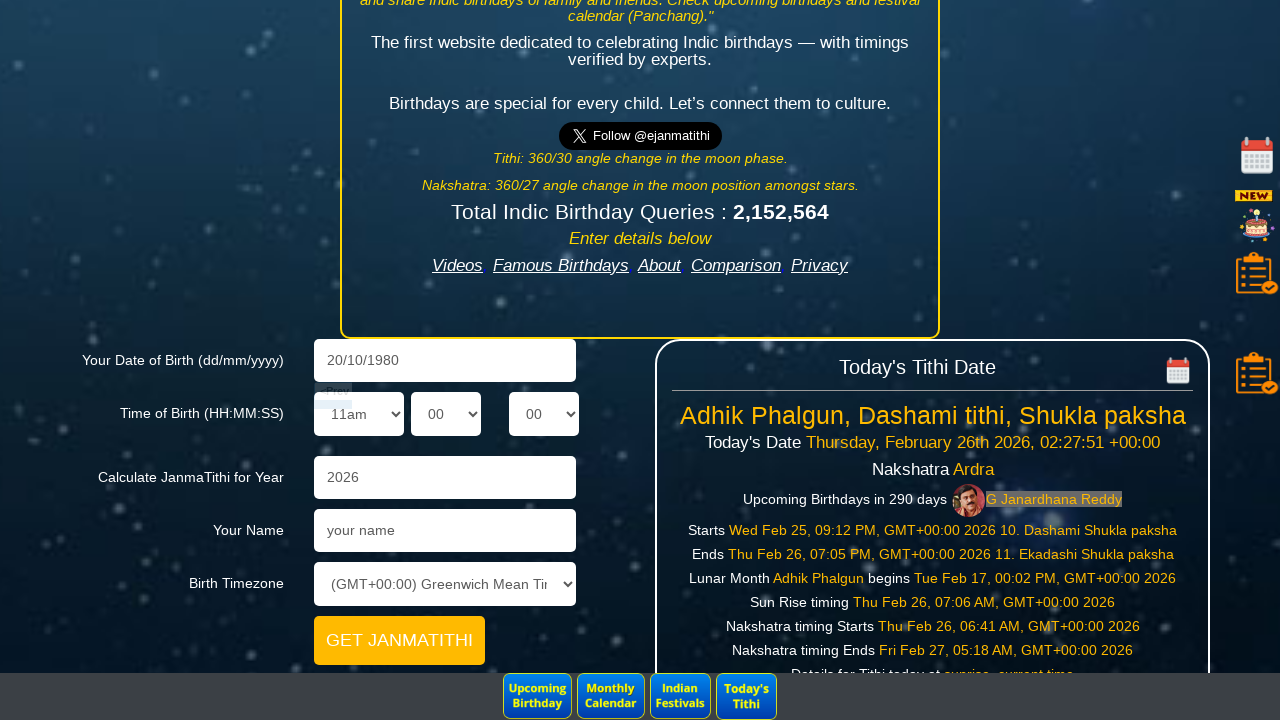

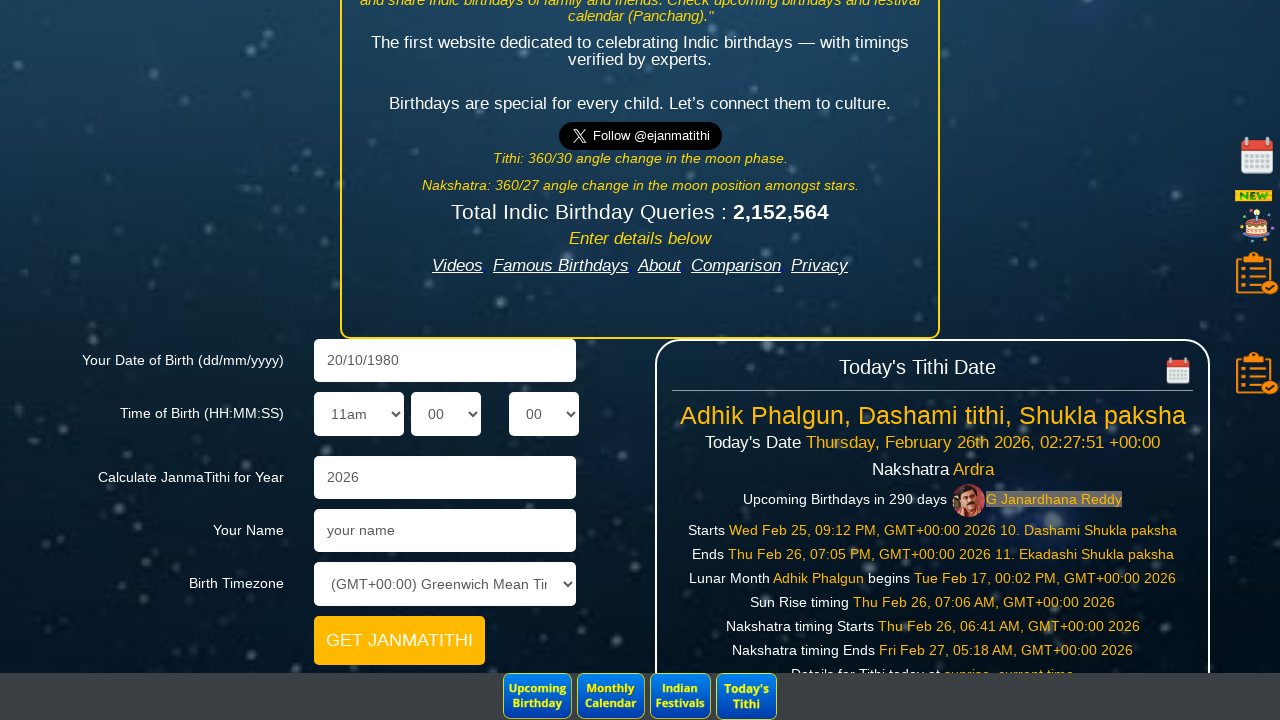